Tests A/B test opt-out functionality by visiting the page, verifying the A/B test is active, adding an opt-out cookie, refreshing, and verifying the test is disabled.

Starting URL: http://the-internet.herokuapp.com/abtest

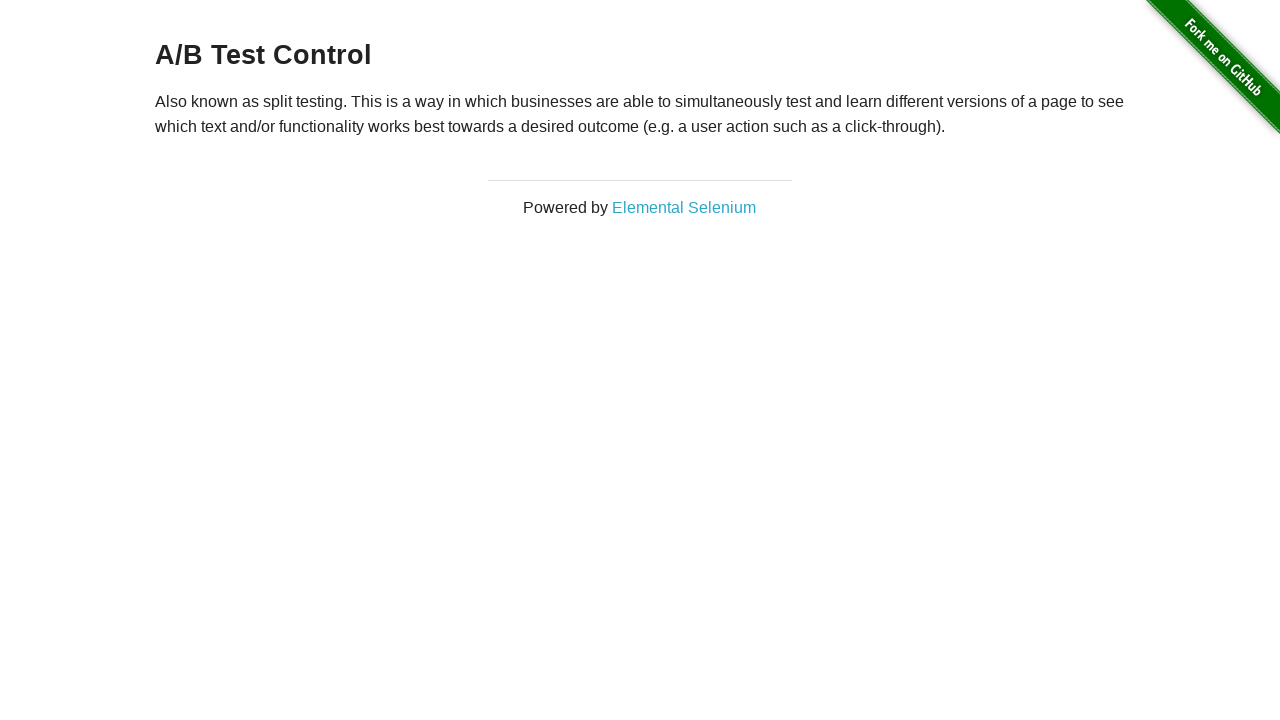

Waited for heading element to load
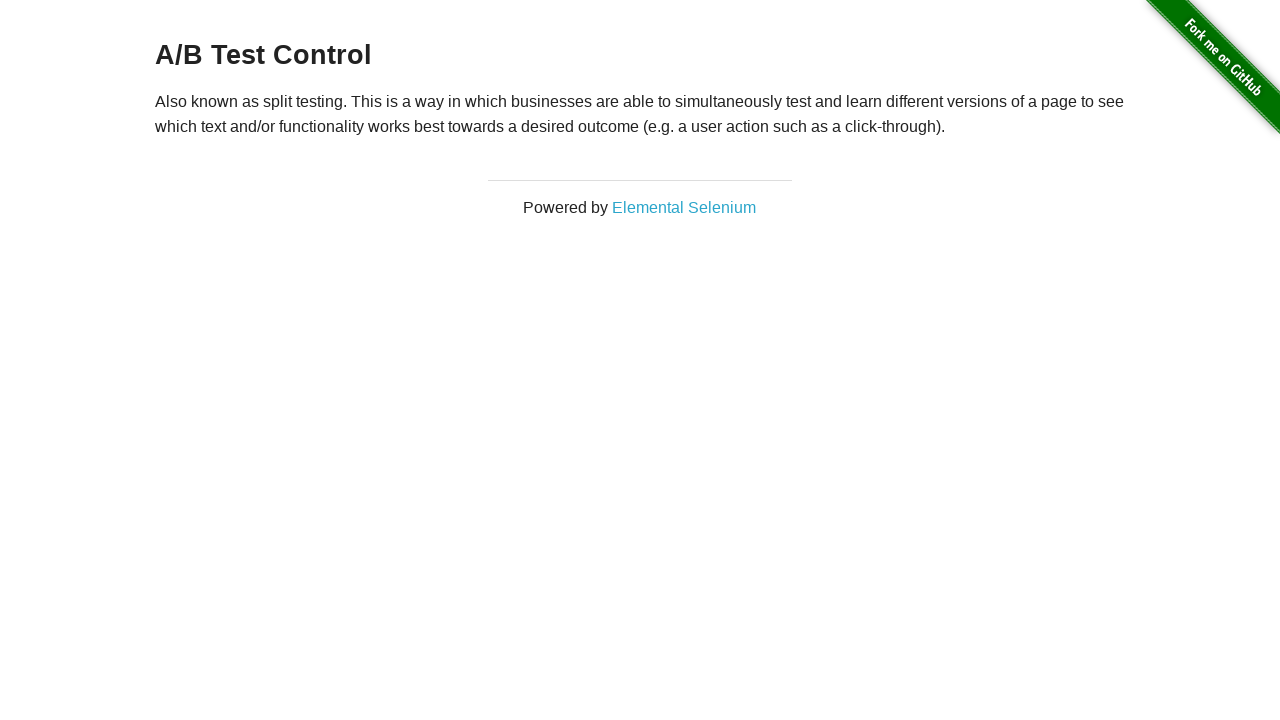

Retrieved initial heading text content
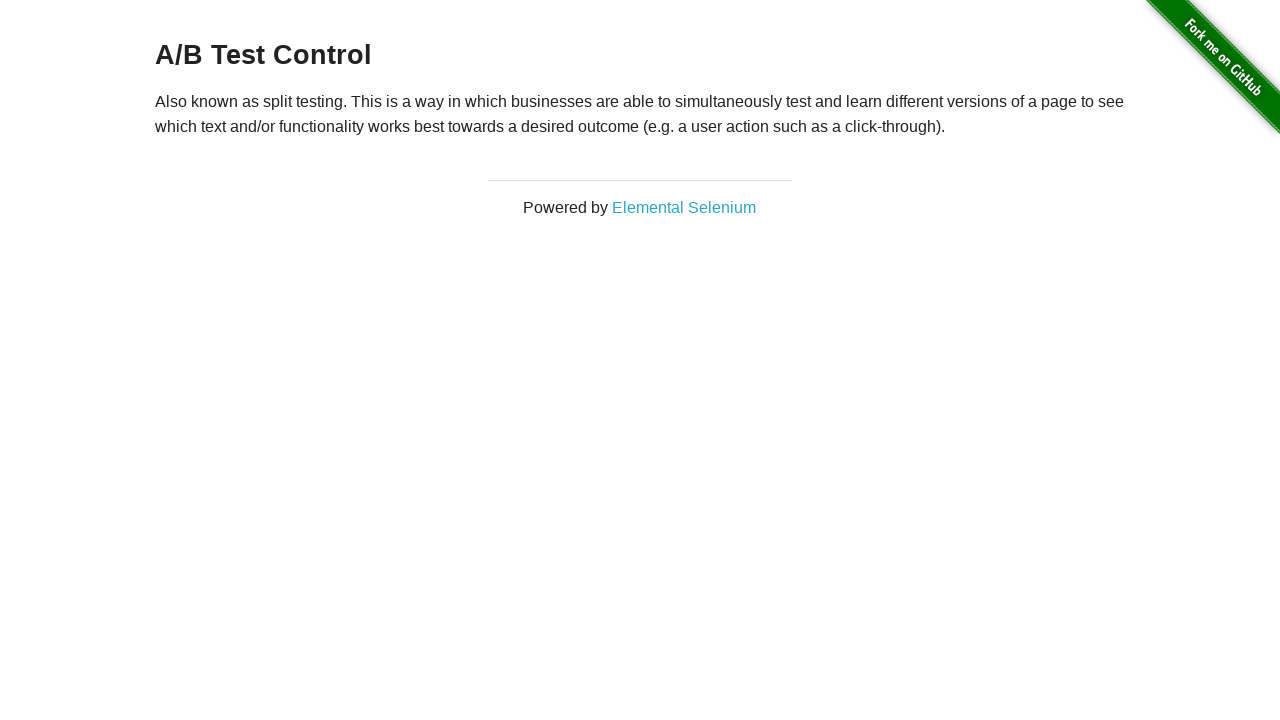

Verified initial heading starts with 'A/B Test'
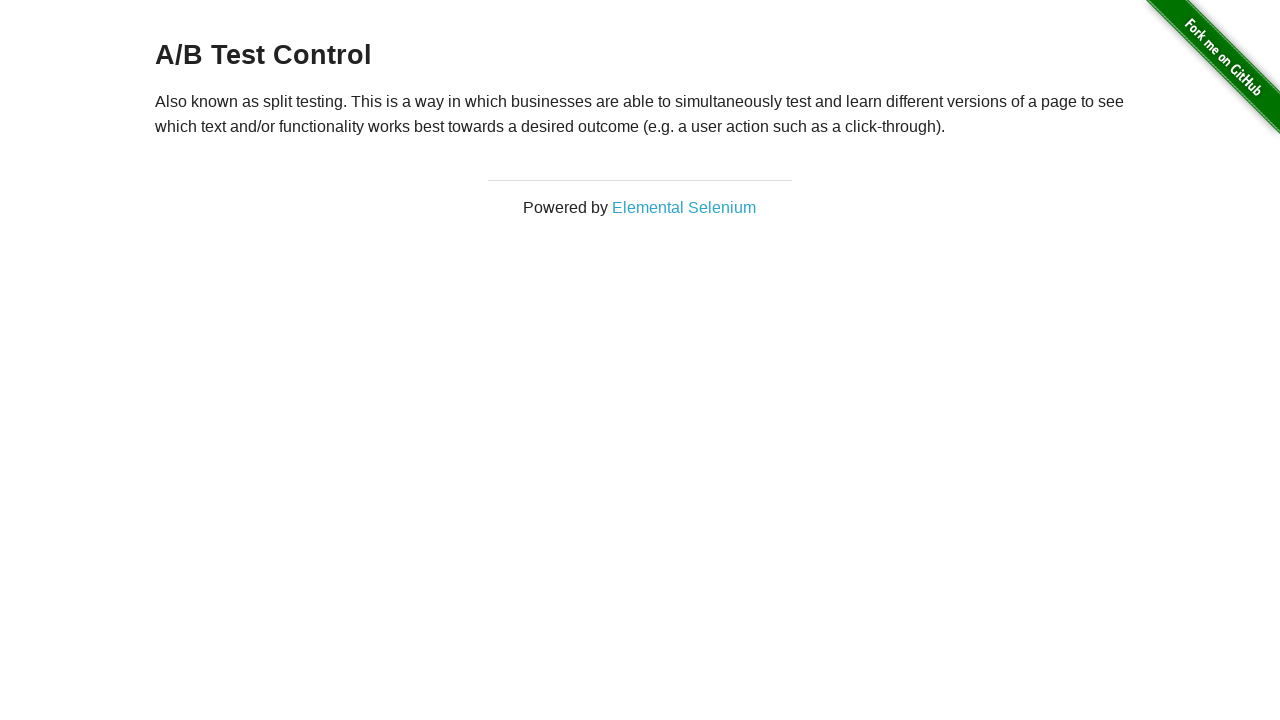

Added optimizelyOptOut cookie to context
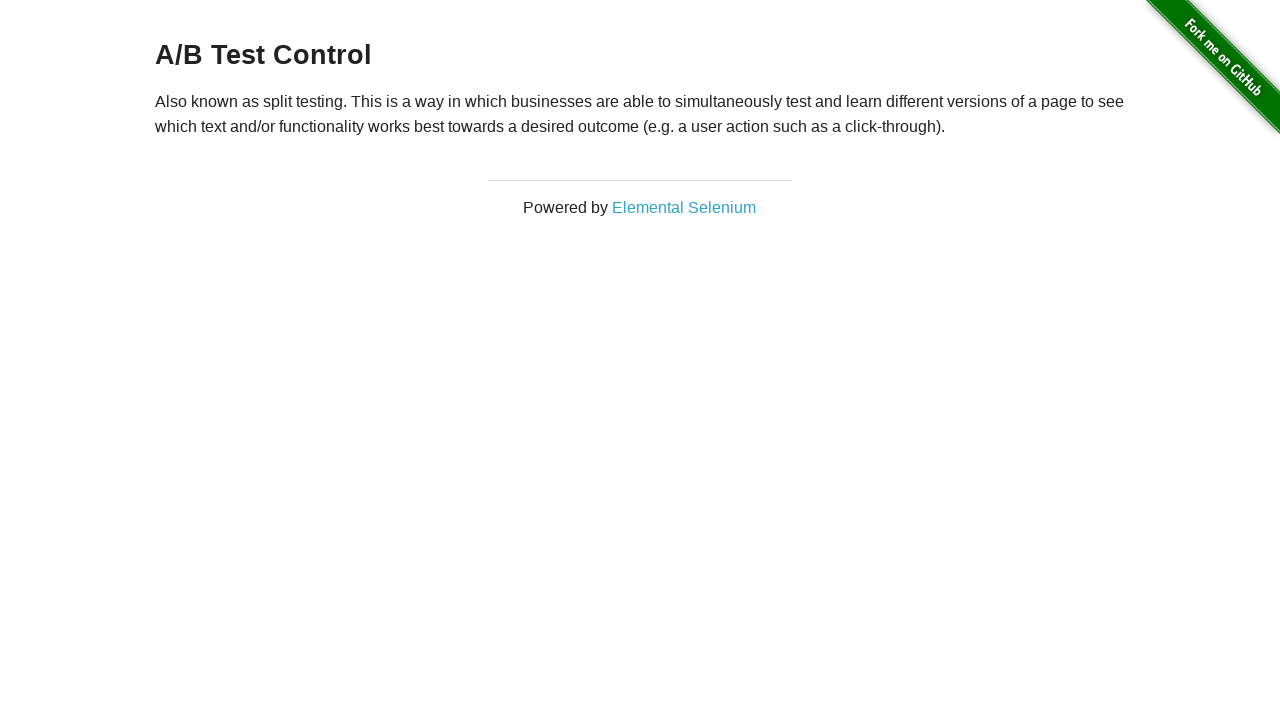

Reloaded the page after adding opt-out cookie
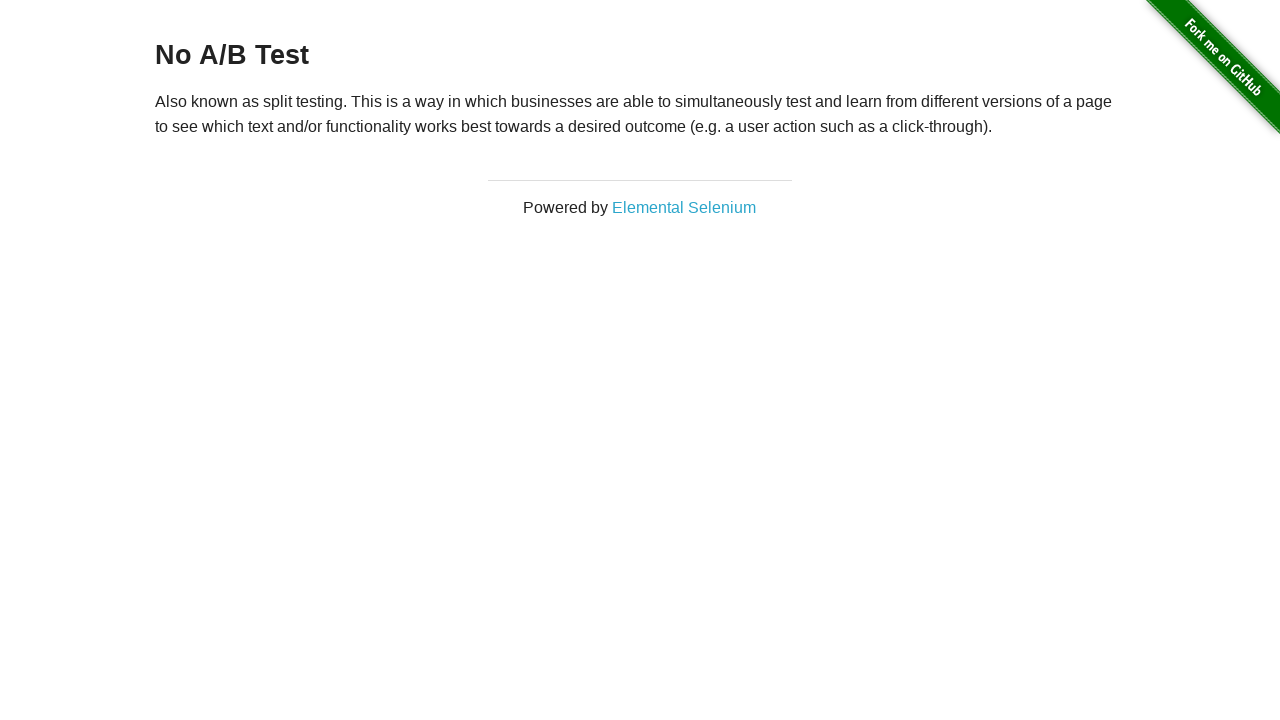

Waited for heading element to load after page reload
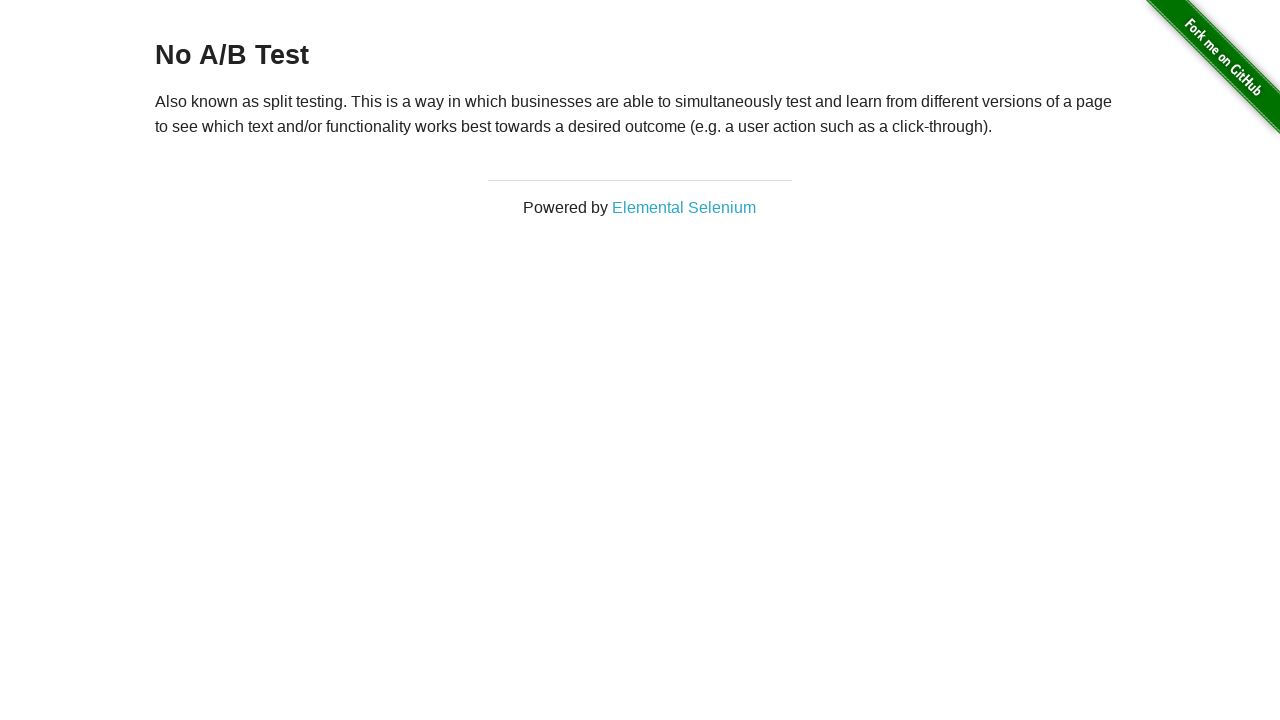

Retrieved heading text content after opt-out
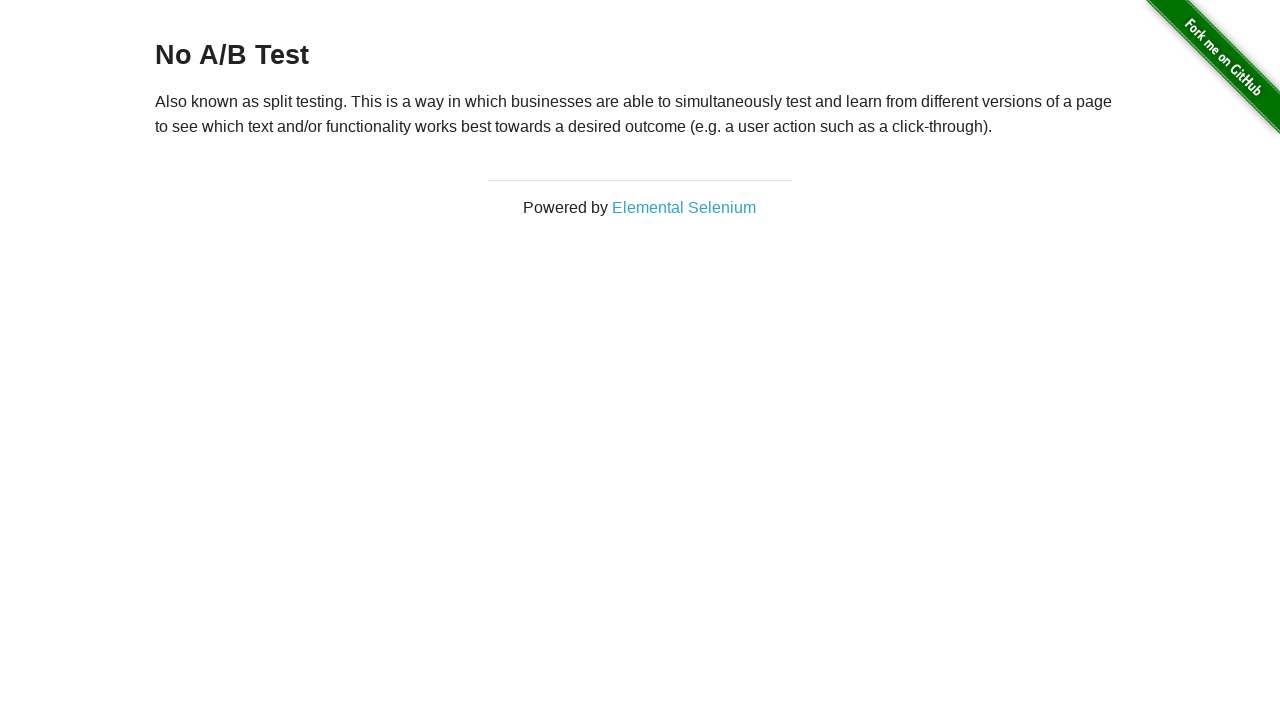

Verified heading now starts with 'No A/B Test' after opt-out cookie applied
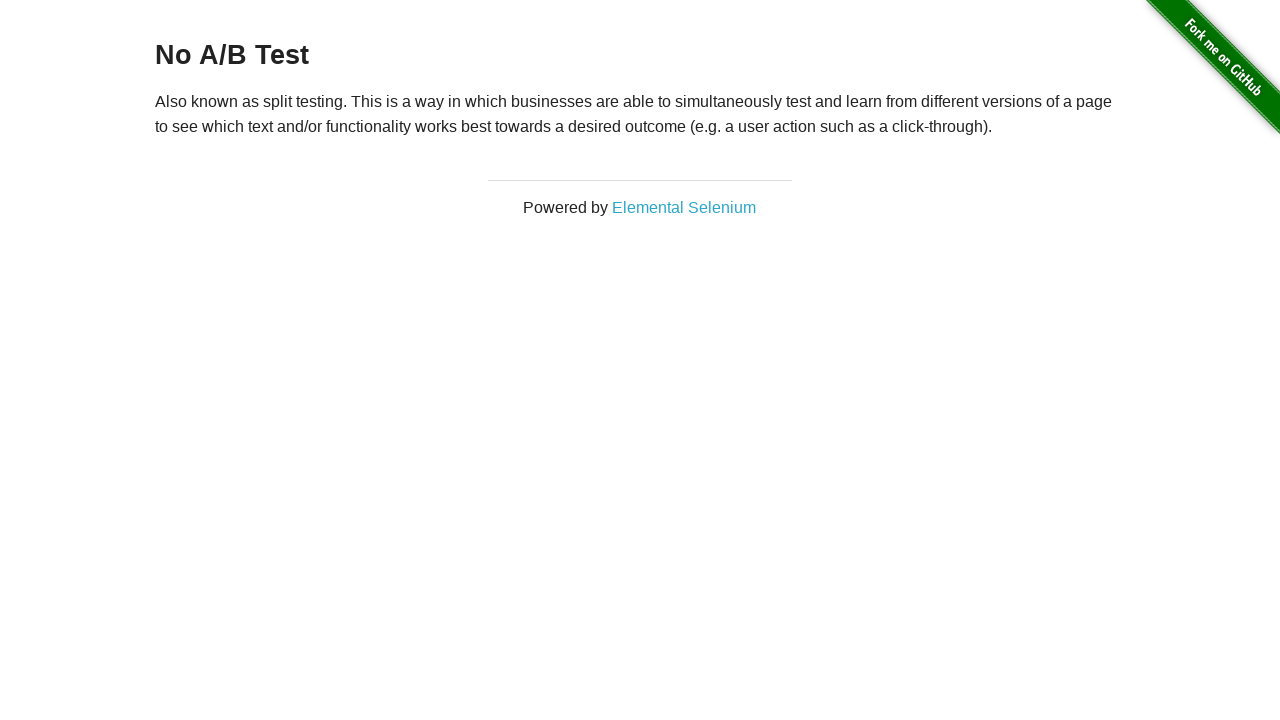

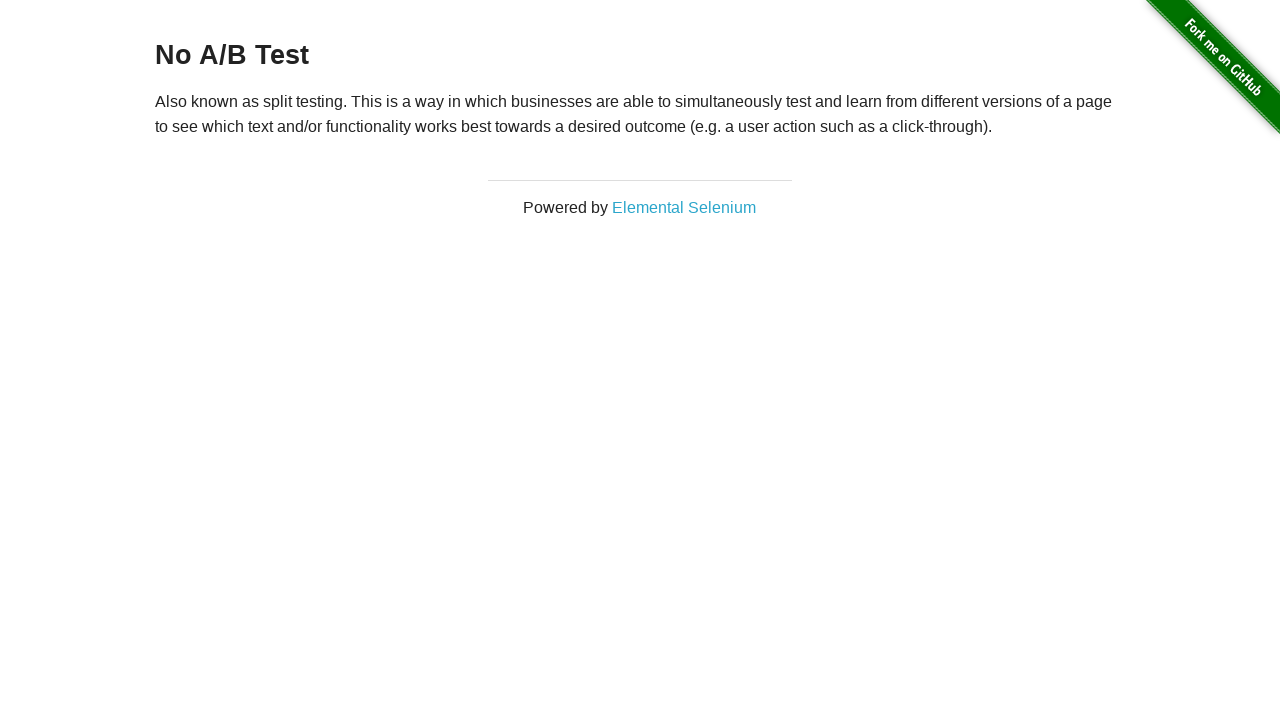